Navigates to the OrangeHRM login page and verifies that the login slot element is visible on the page.

Starting URL: https://opensource-demo.orangehrmlive.com/web/index.php/auth/login

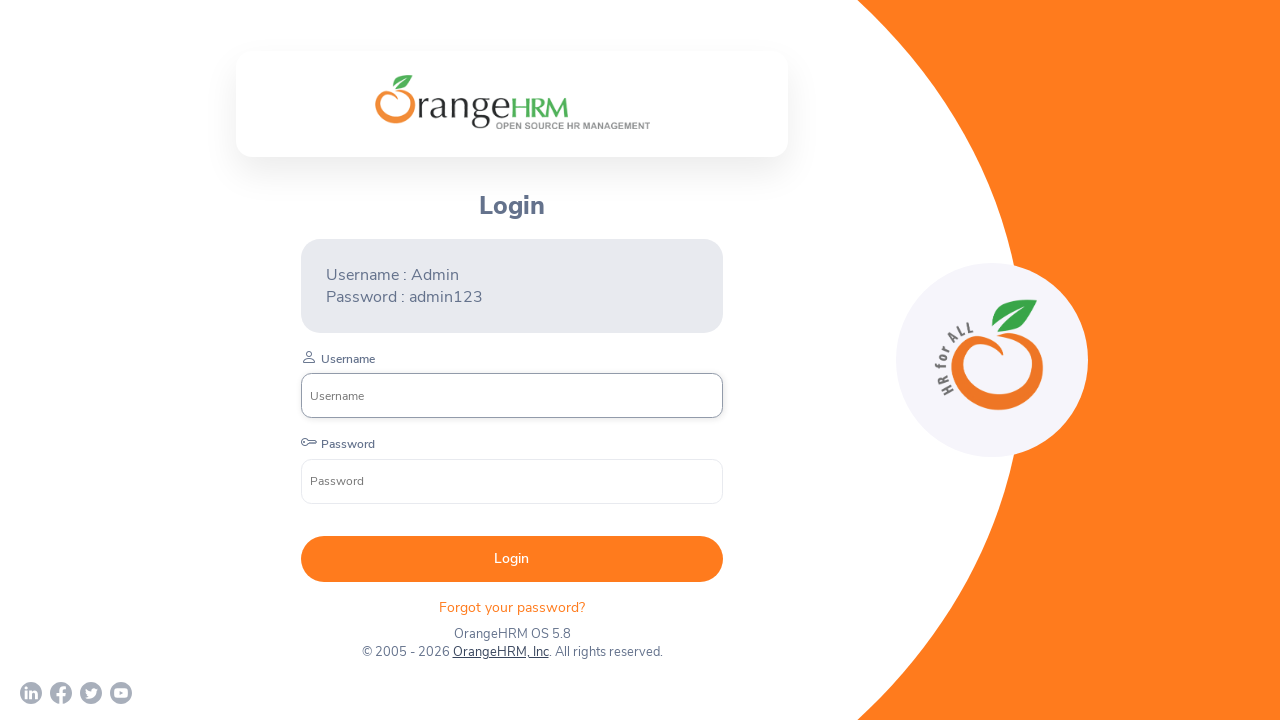

Navigated to OrangeHRM login page
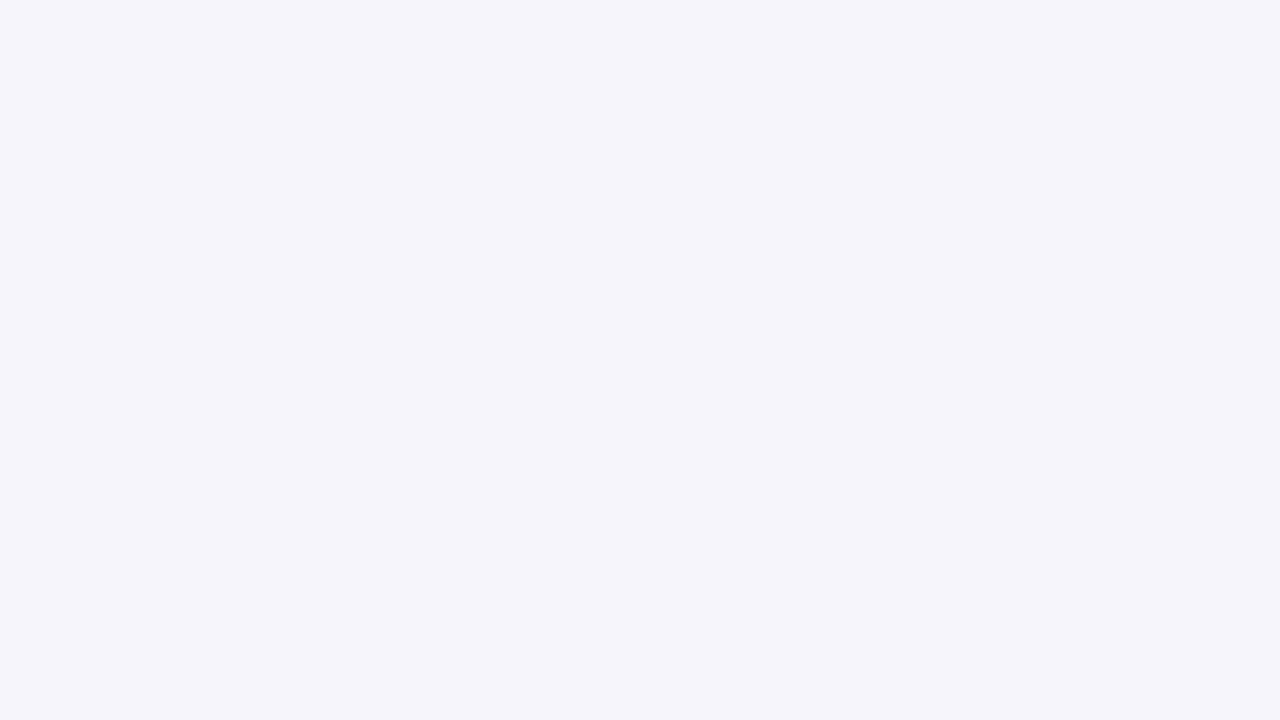

Login slot element is visible on the page
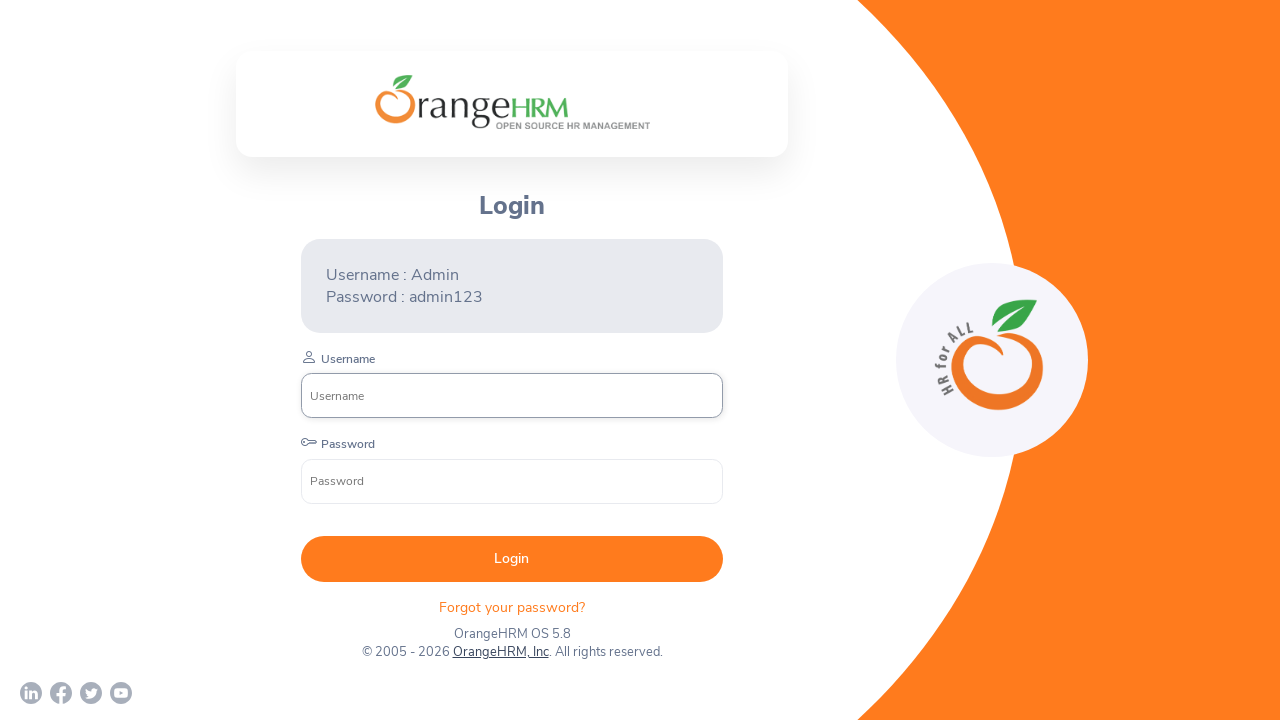

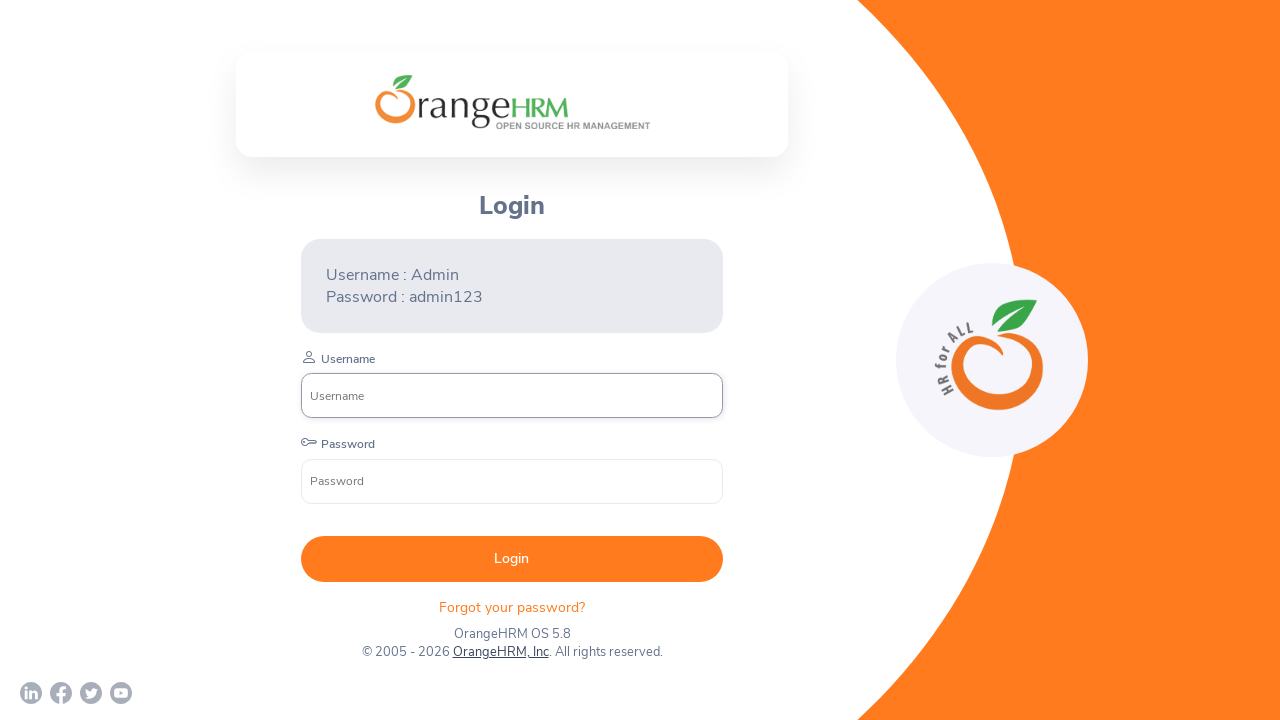